Tests confirmation JavaScript alert by clicking a button to trigger it and accepting the confirmation

Starting URL: https://v1.training-support.net/selenium/javascript-alerts

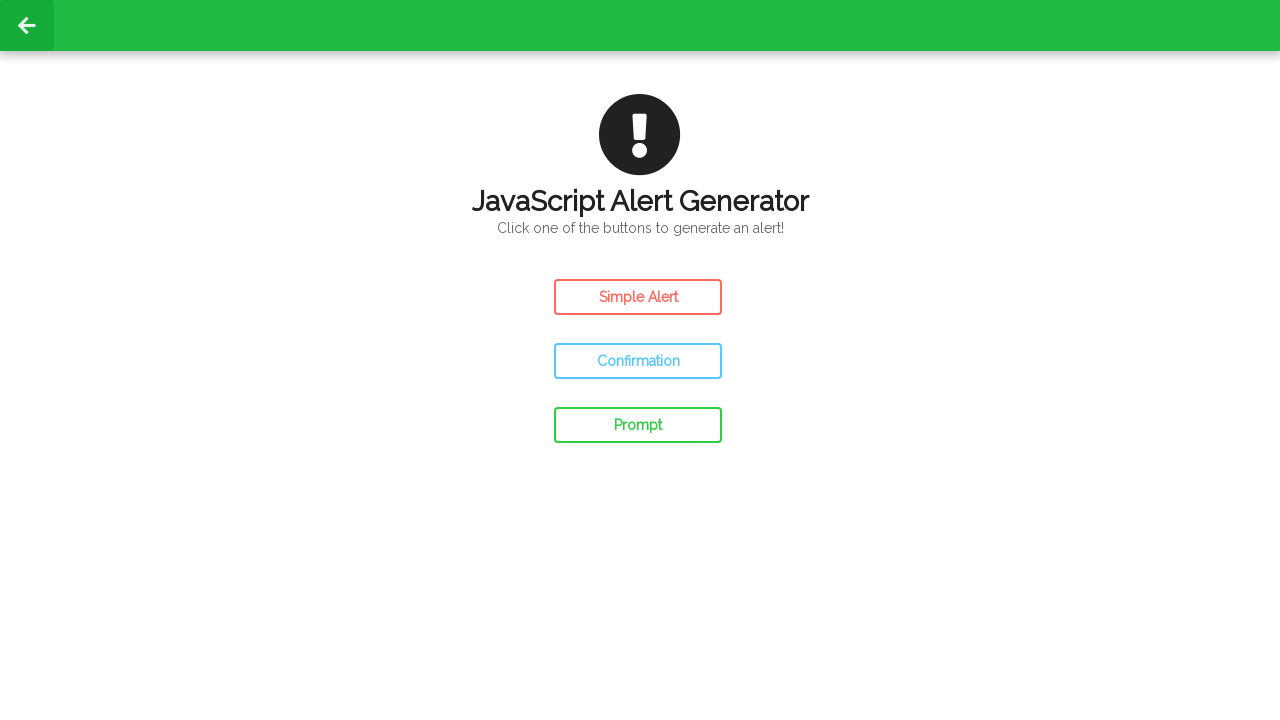

Clicked Confirmation button to trigger JavaScript alert at (638, 361) on xpath=//button[text()='Confirmation']
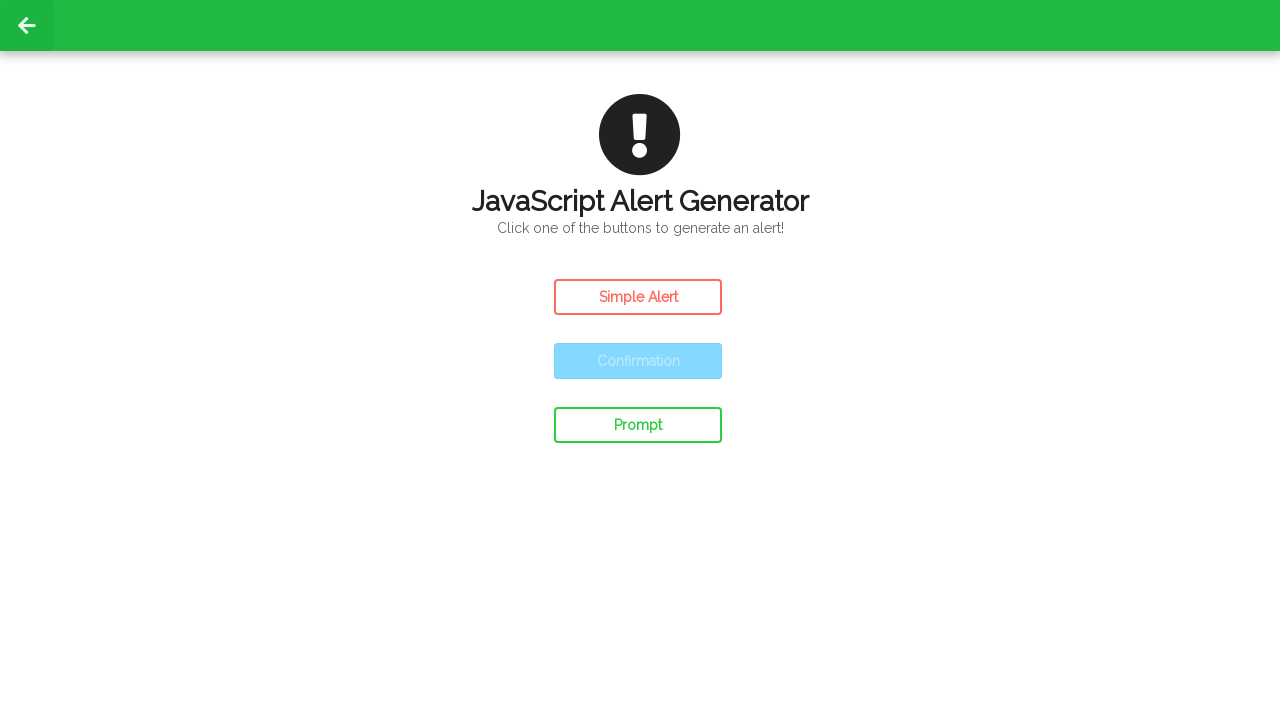

Set up dialog handler to accept confirmation alert
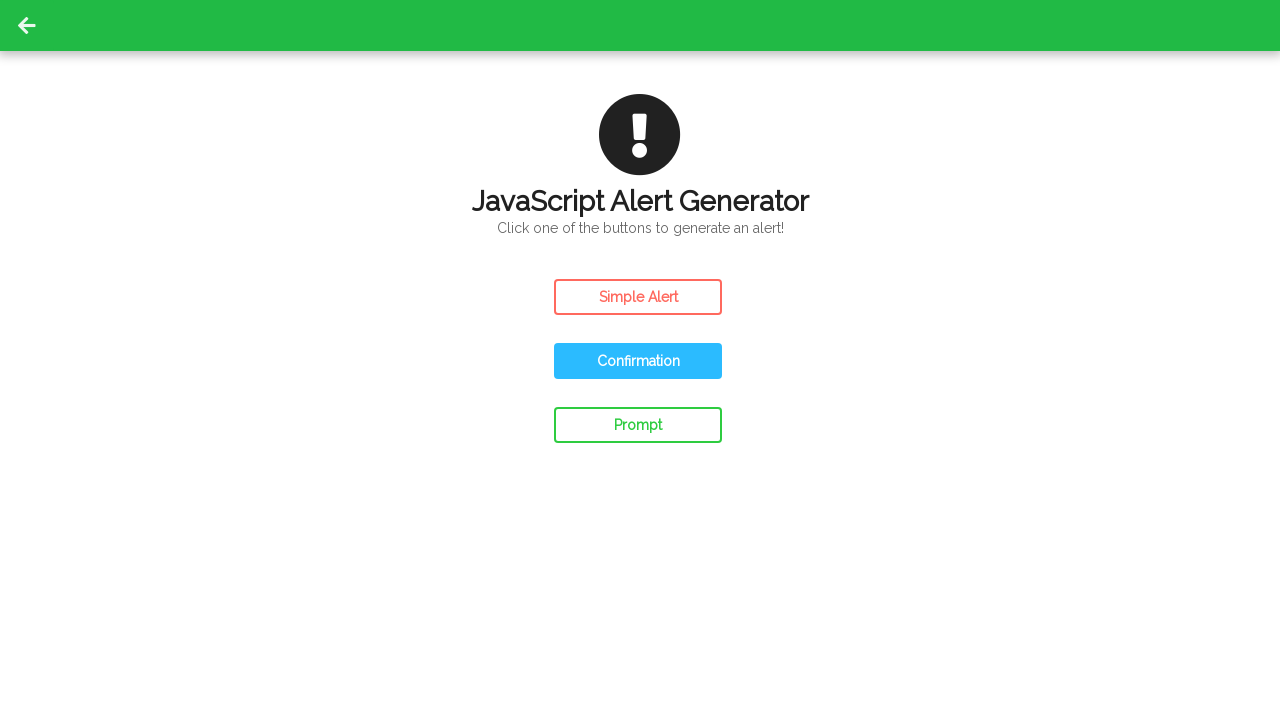

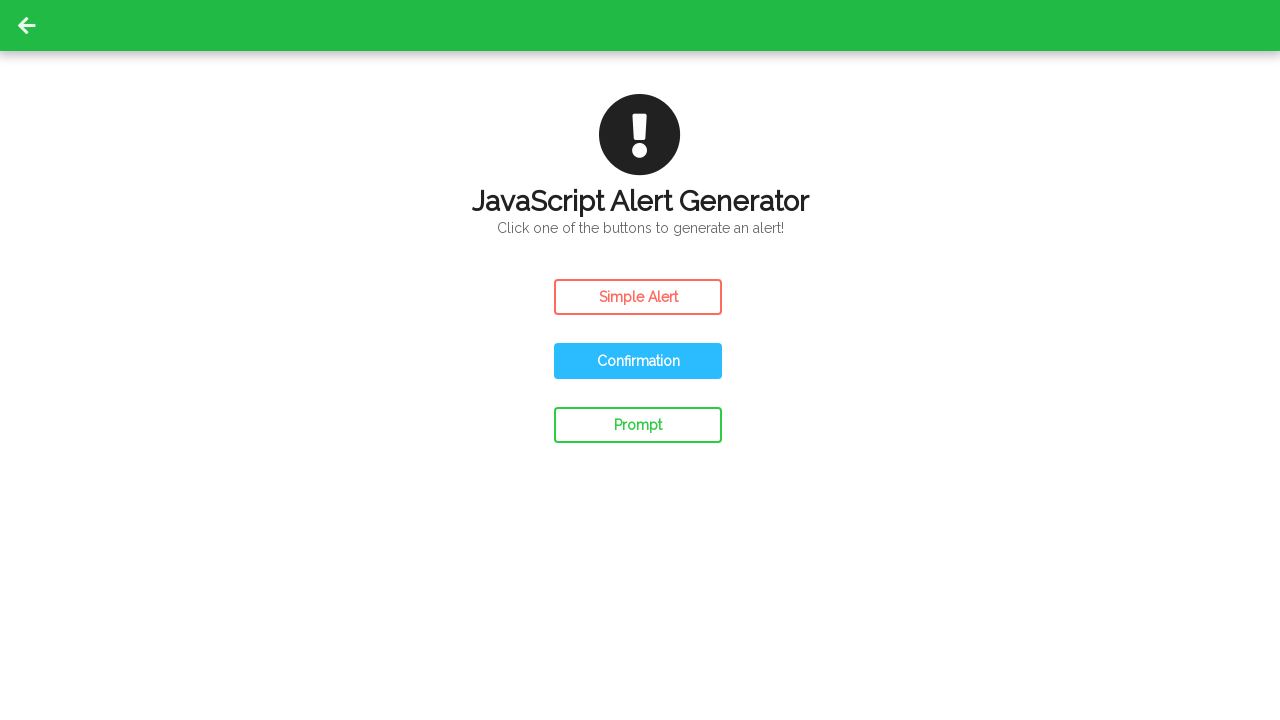